Navigates to the Apparel & Custom Wear page and tests the sort functionality by clicking on the sort dropdown and selecting an option.

Starting URL: https://www.glendale.com

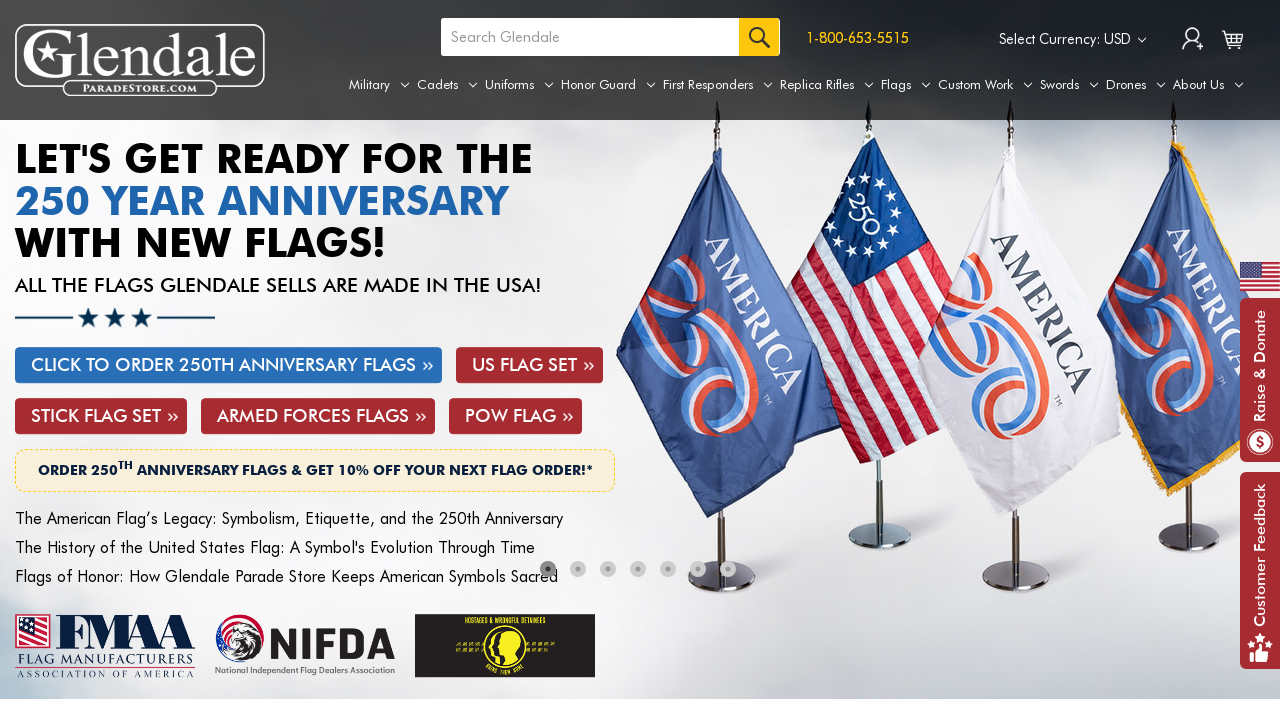

Hovered over Uniforms tab to reveal submenu at (519, 85) on a[aria-label='Uniforms']
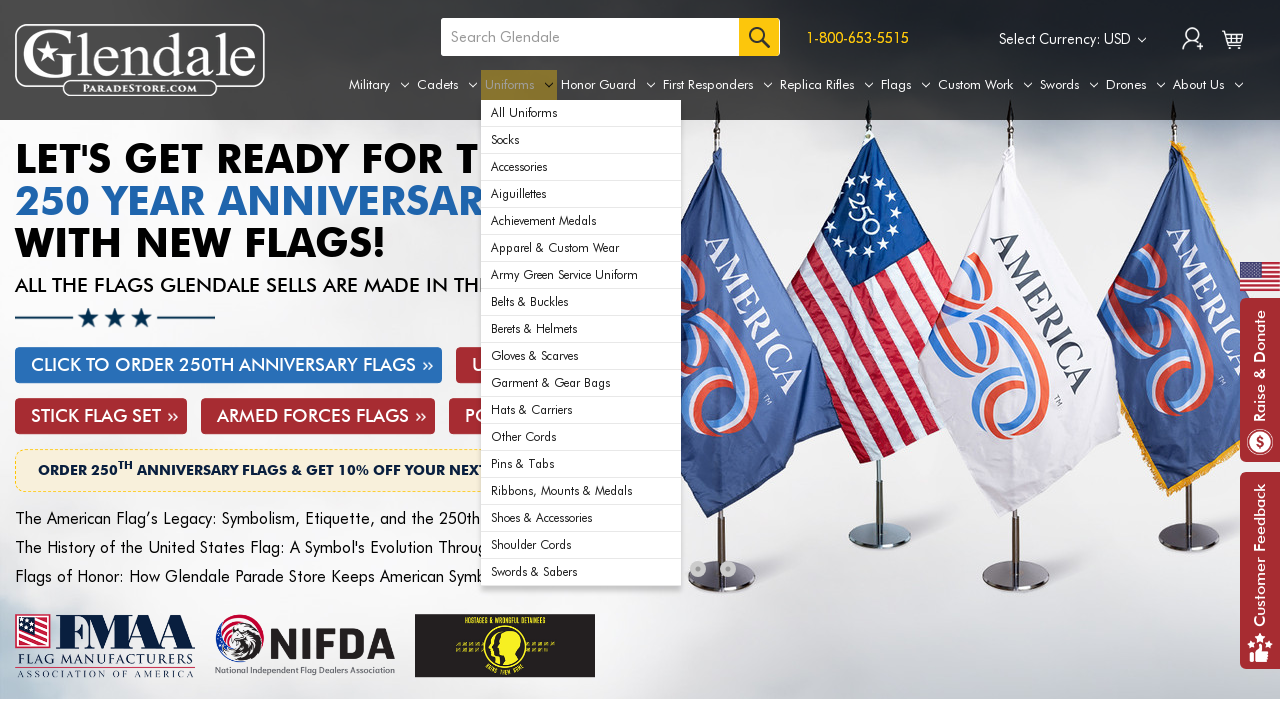

Clicked on Apparel & Custom Wear link at (581, 248) on xpath=//div[@id='navPages-29']/ul[@class='navPage-subMenu-list']/li[6]/a
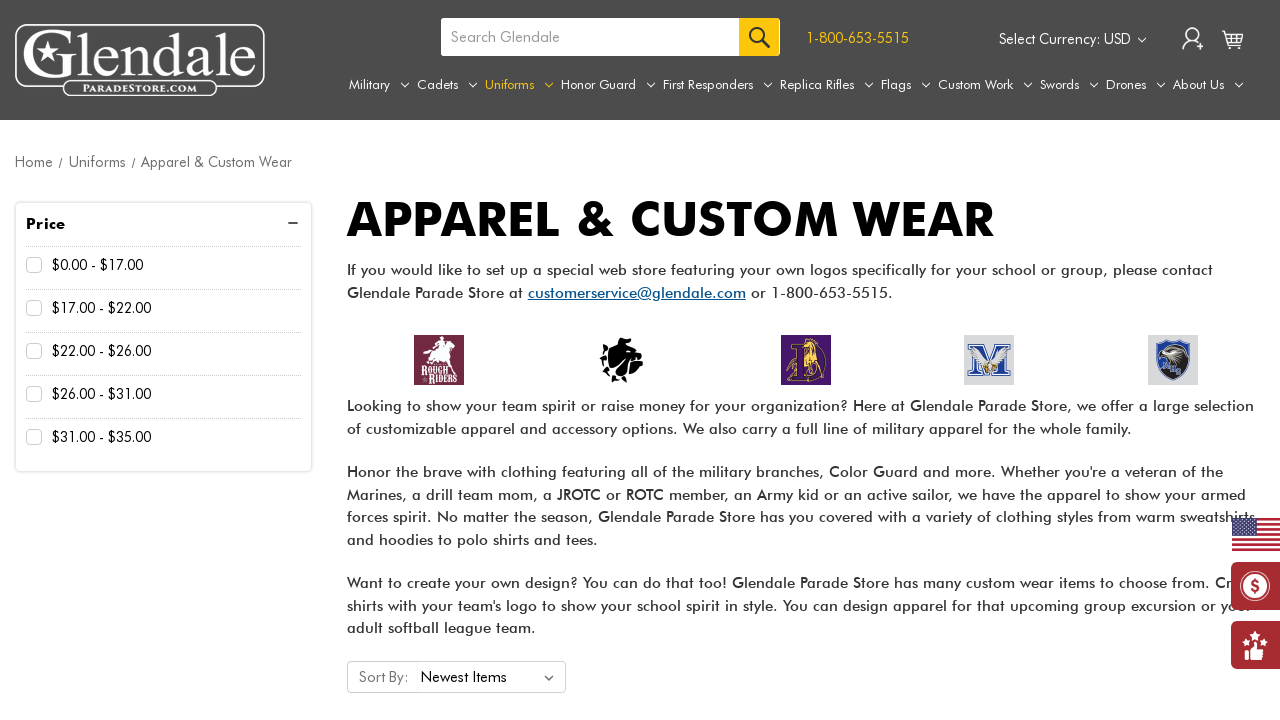

Sort filter loaded on Apparel & Custom Wear page
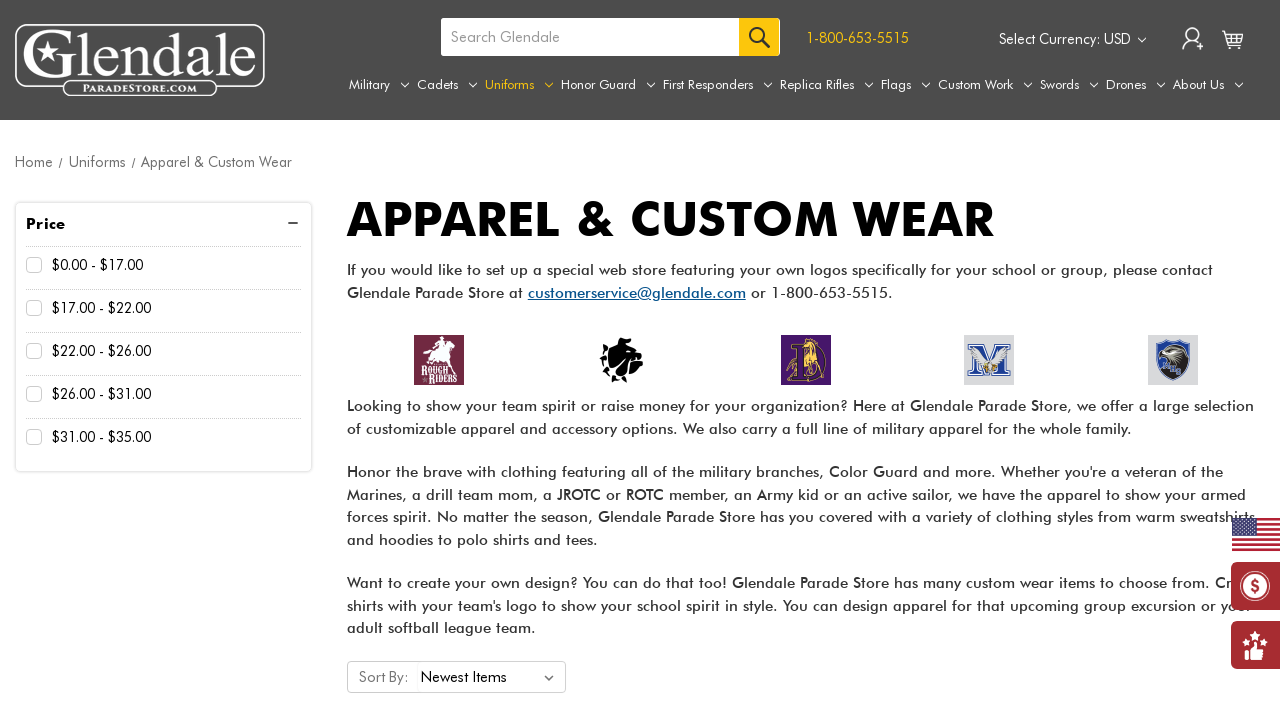

Clicked on sort dropdown to open options at (491, 677) on #sort
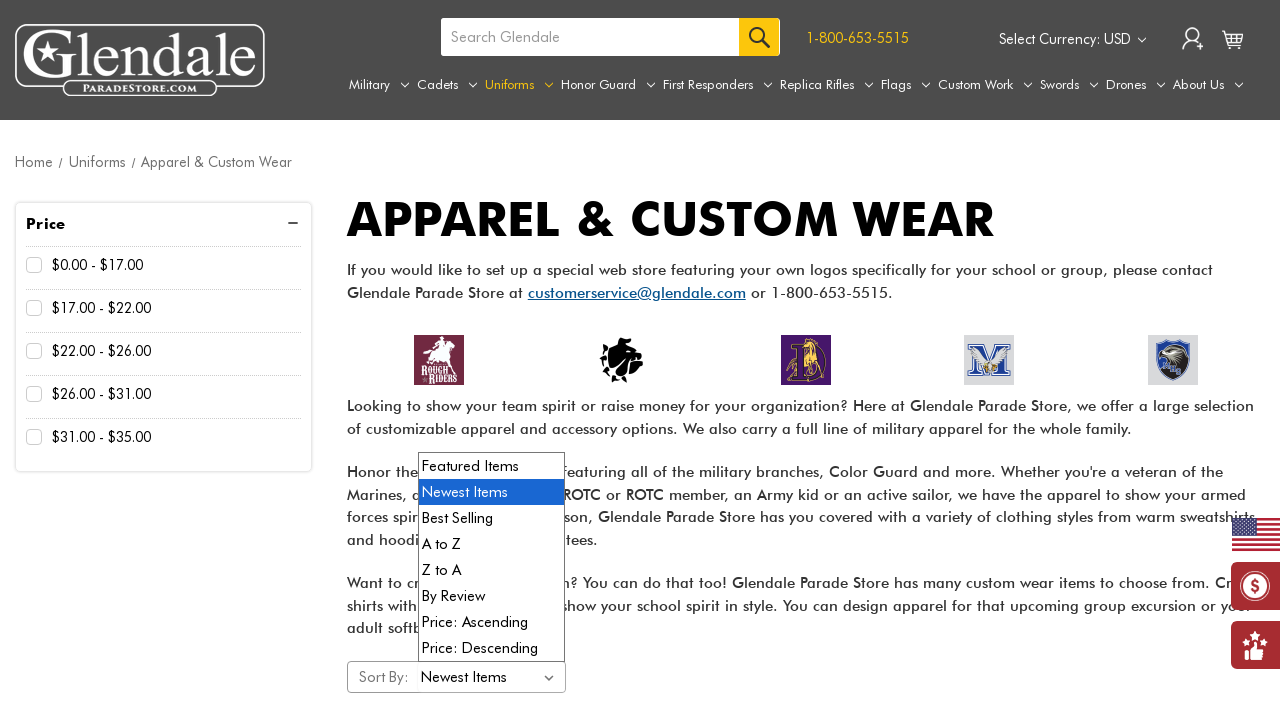

Selected A to Z sorting option from dropdown on #sort
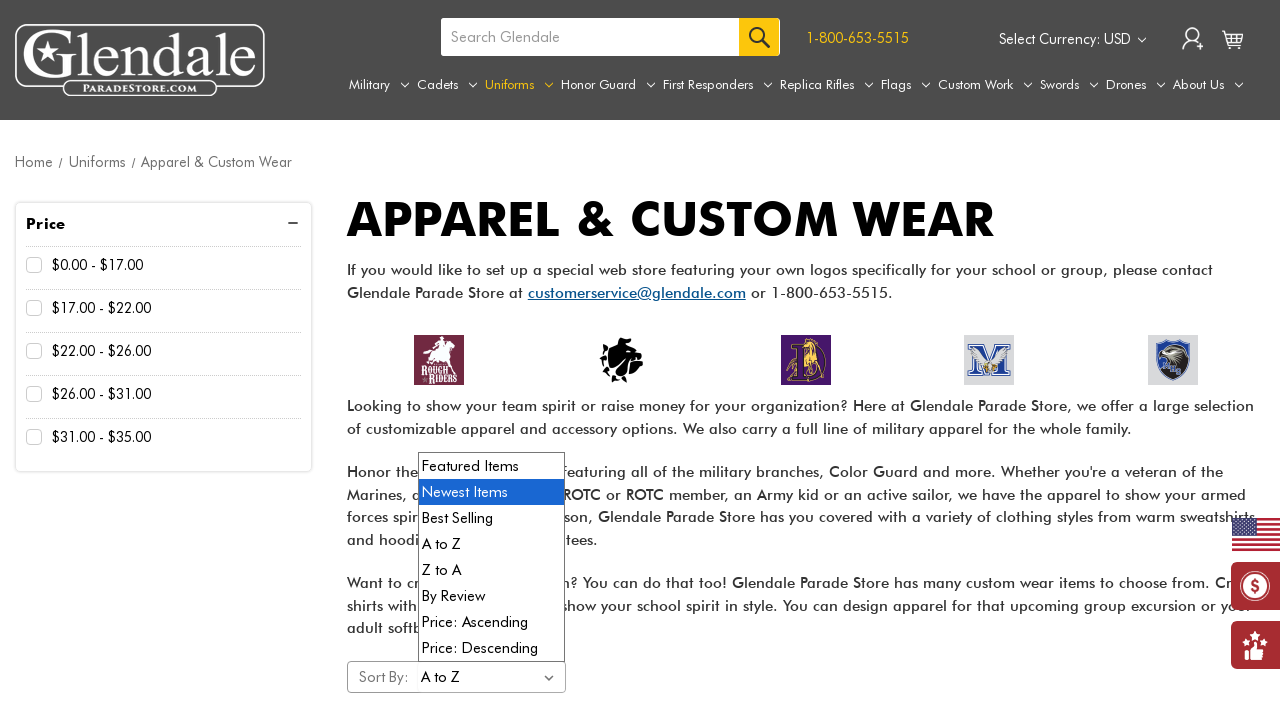

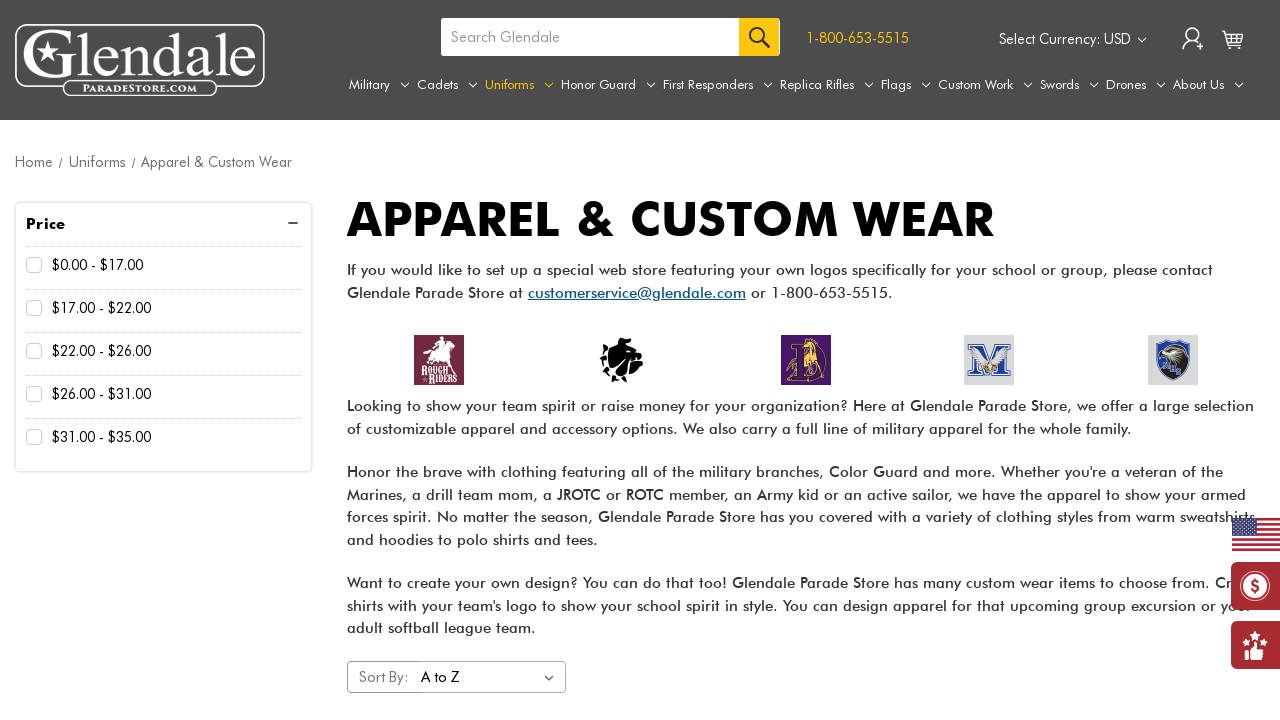